Tests JavaScript alert handling by triggering alerts and both accepting and dismissing them

Starting URL: https://rahulshettyacademy.com/AutomationPractice/

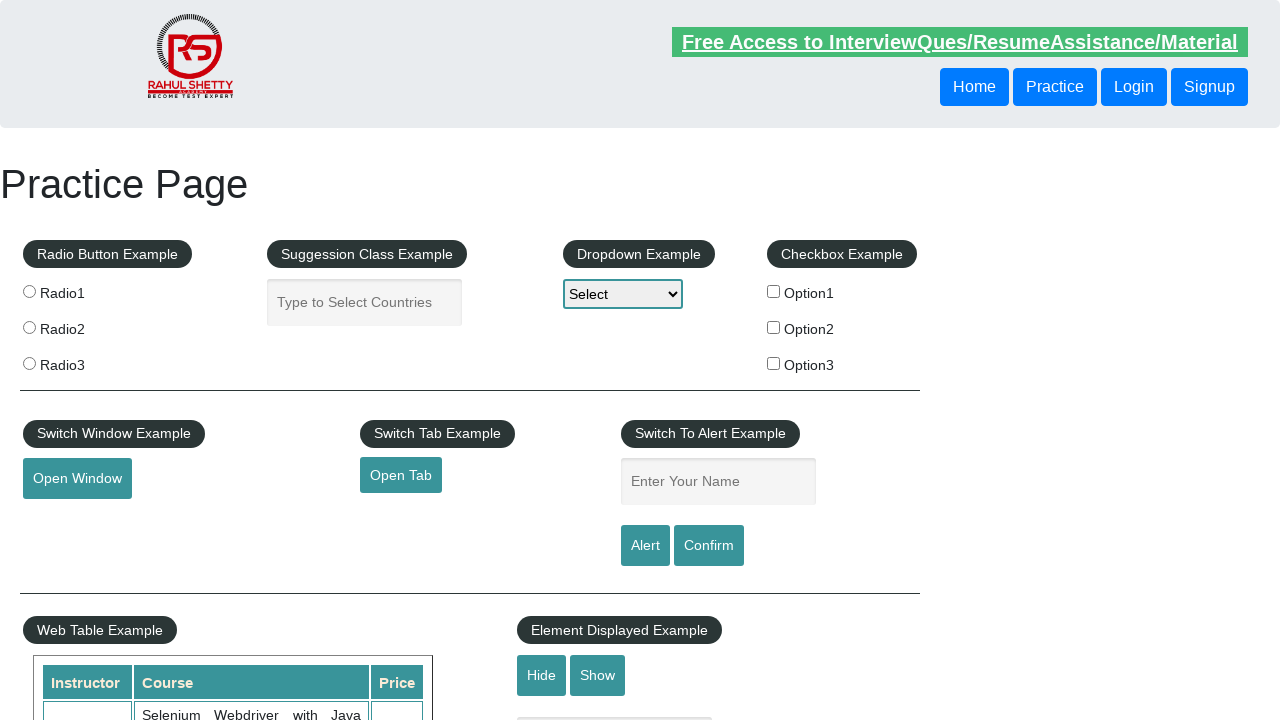

Clicked alert button to trigger first JavaScript alert at (645, 546) on #alertbtn
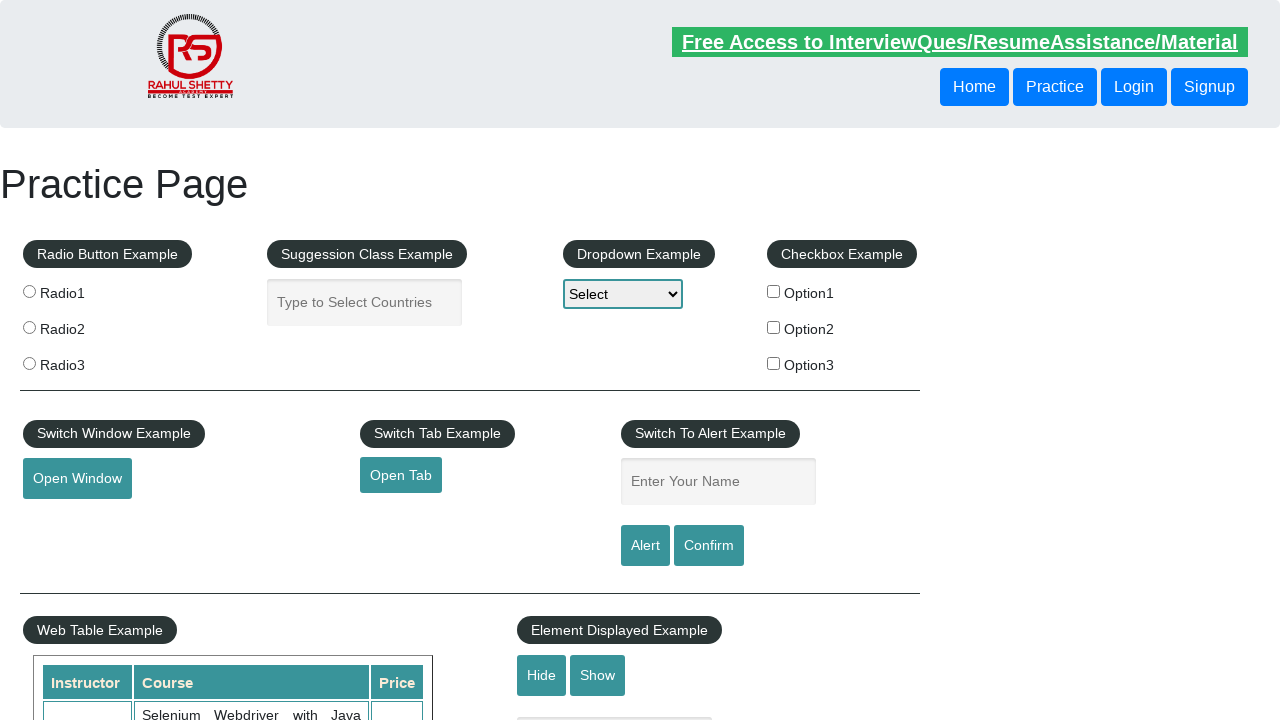

Set up dialog handler to accept alerts
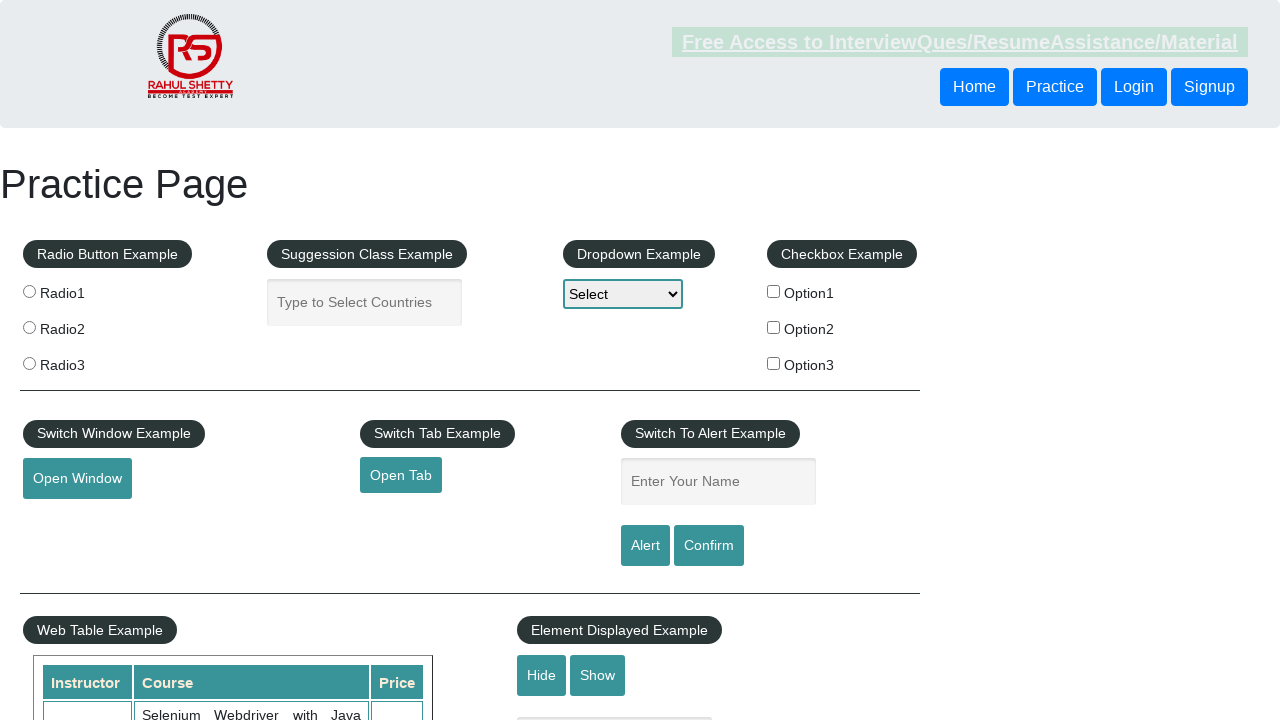

Clicked confirm button to trigger confirmation alert at (709, 546) on #confirmbtn
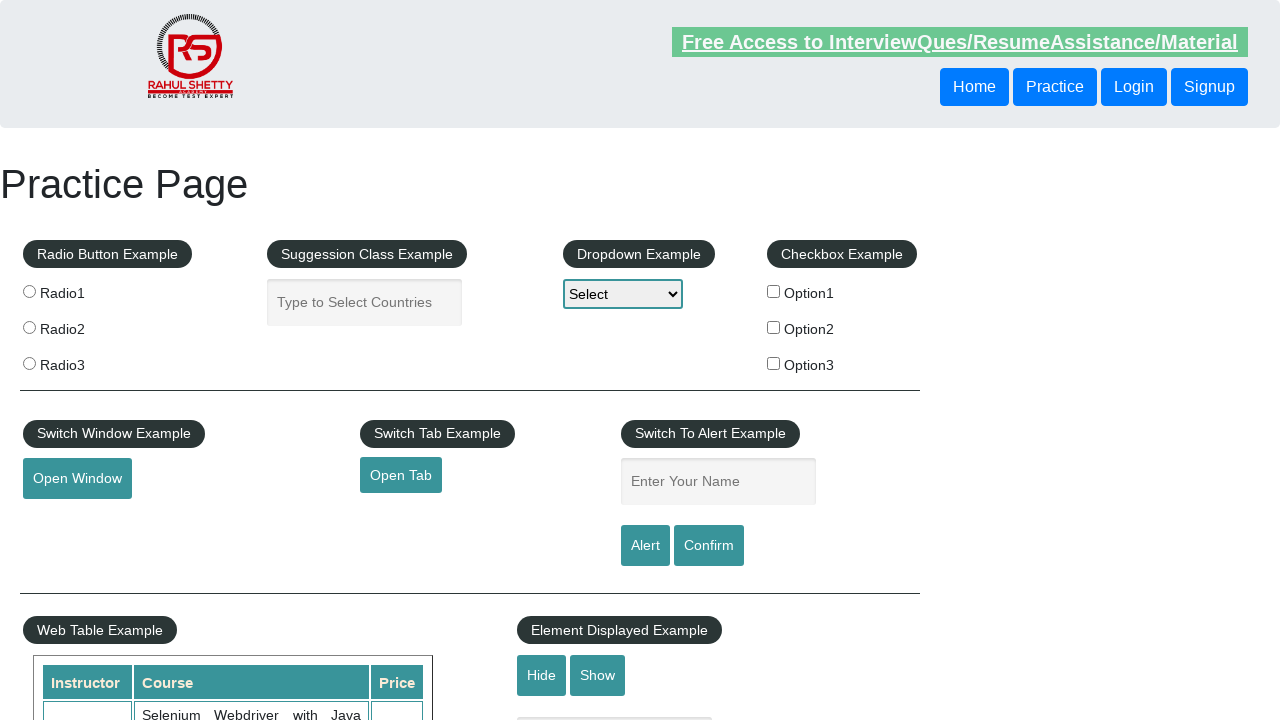

Set up dialog handler to dismiss confirmation alert
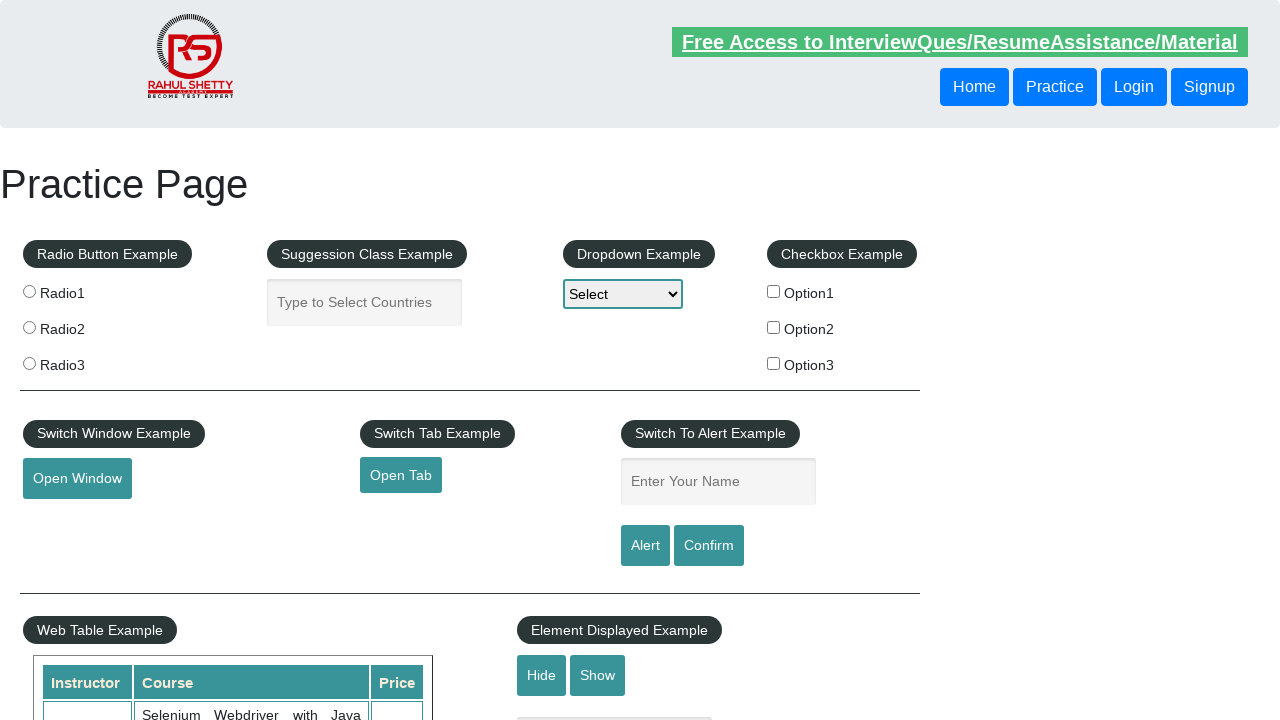

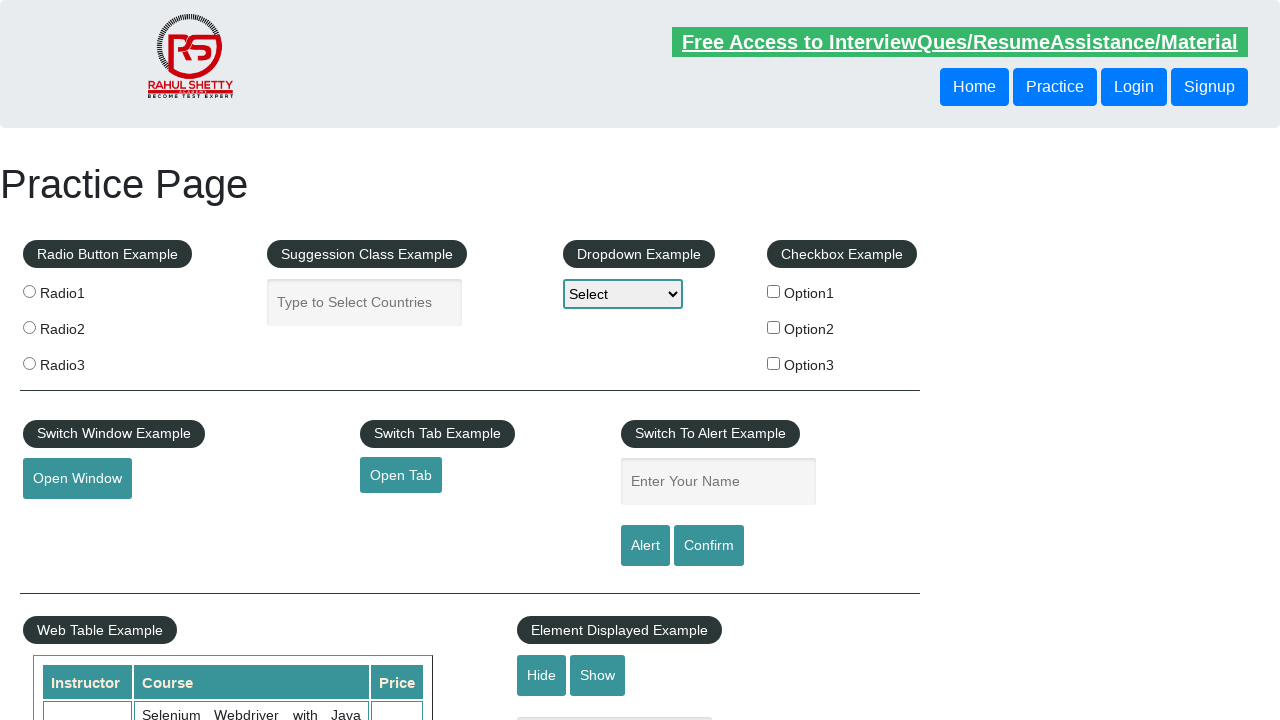